Tests a sample todo application by clicking on existing todo items to mark them complete, adding a new todo item via text input, and verifying the new item appears in the list.

Starting URL: https://lambdatest.github.io/sample-todo-app/

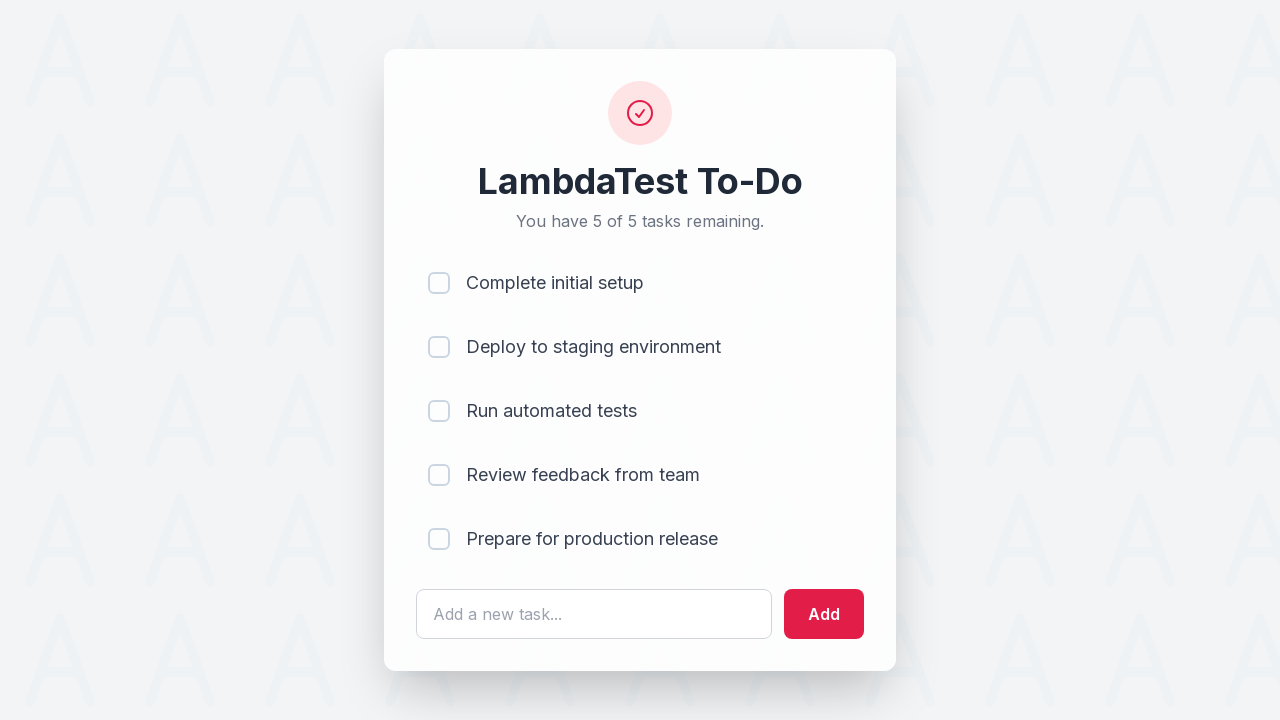

Clicked on first todo item to mark it complete at (439, 283) on [name='li1']
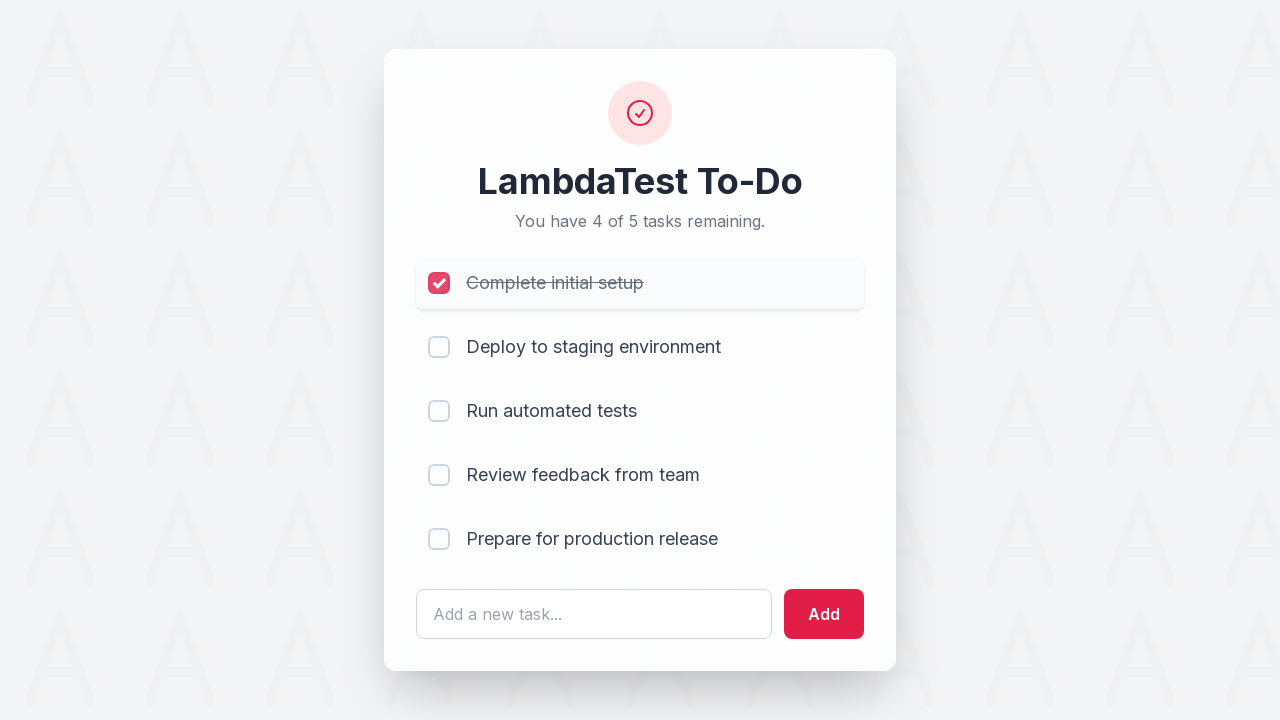

Clicked on second todo item to mark it complete at (439, 347) on [name='li2']
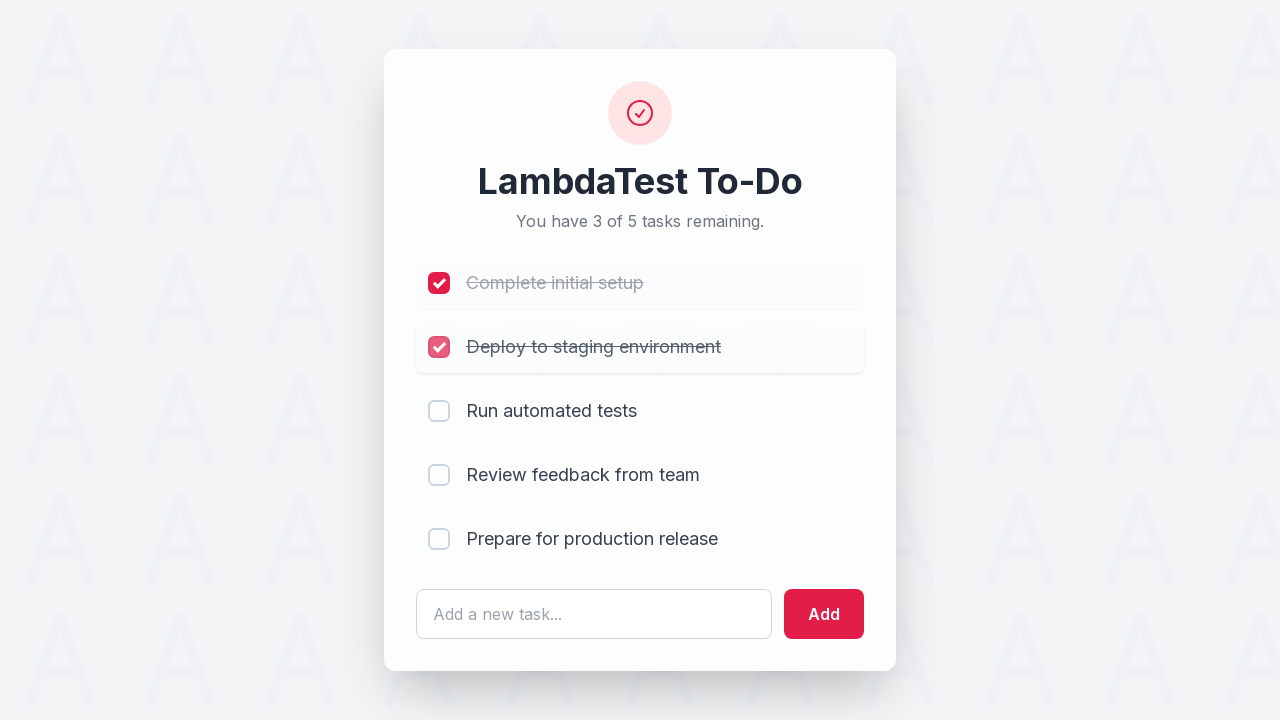

Cleared the todo input field on #sampletodotext
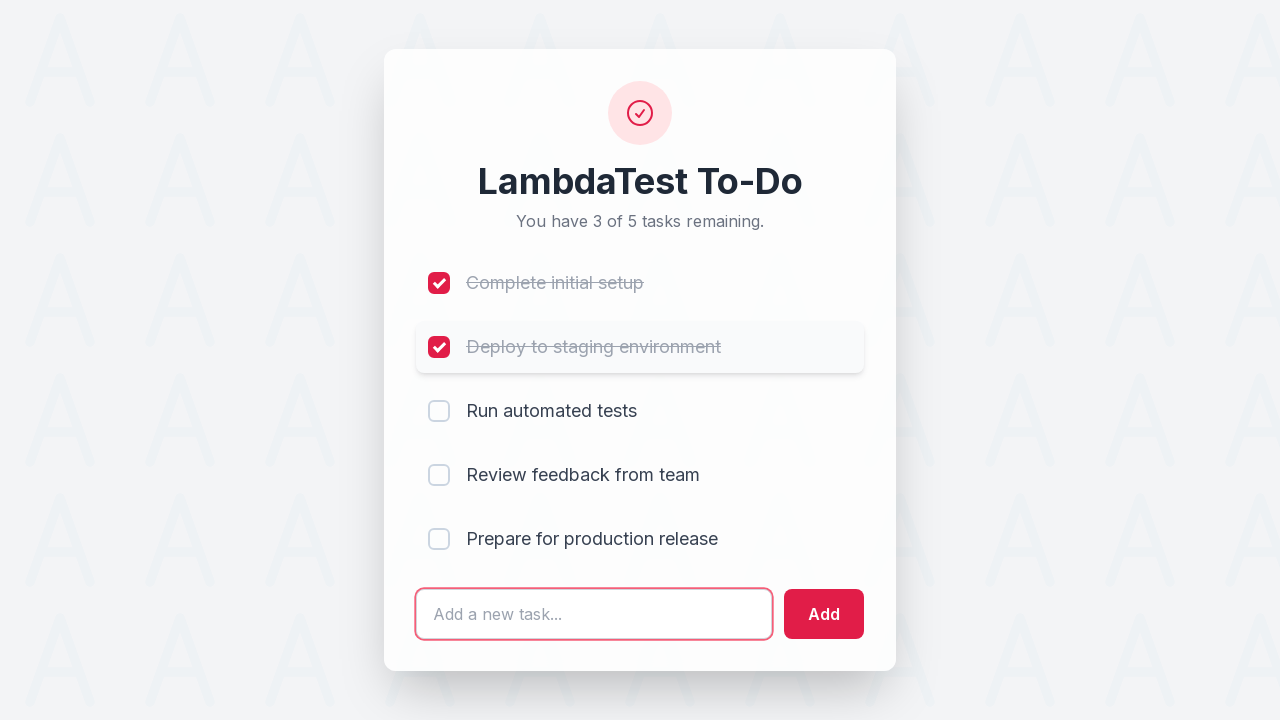

Filled input field with new todo item text: 'Yey, Let's add it to list' on #sampletodotext
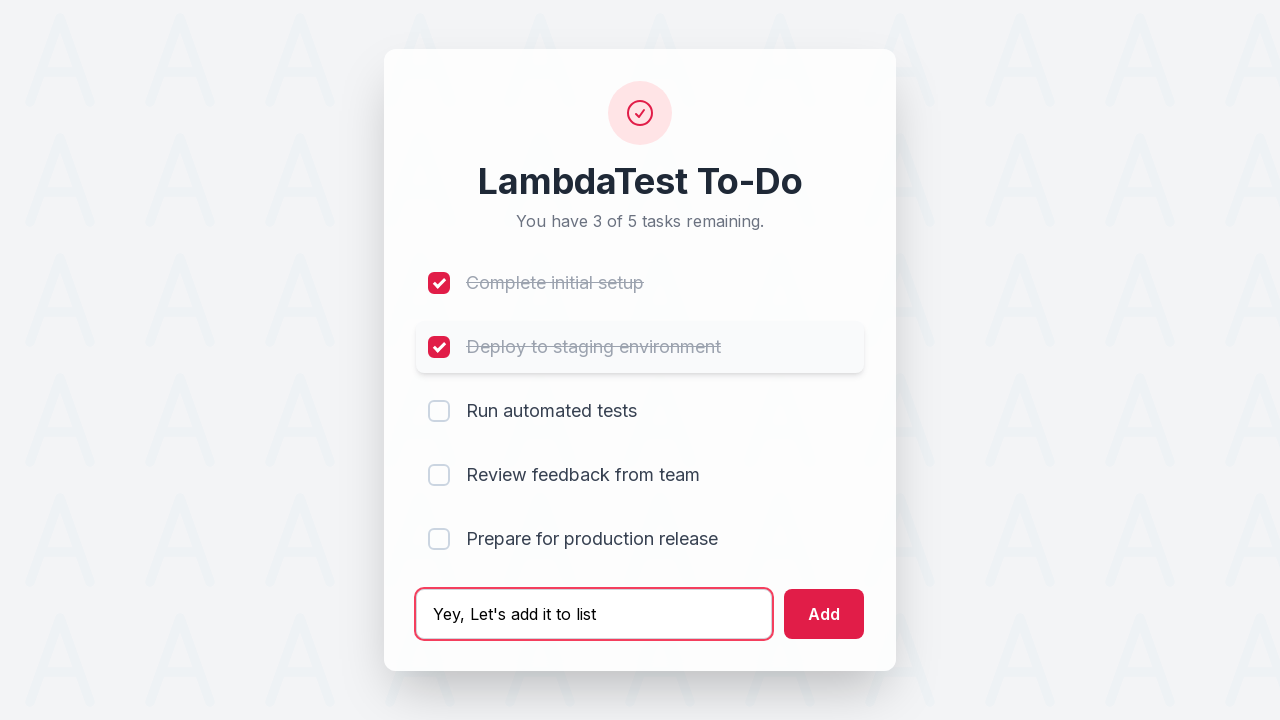

Clicked the add button to add new todo item at (824, 614) on #addbutton
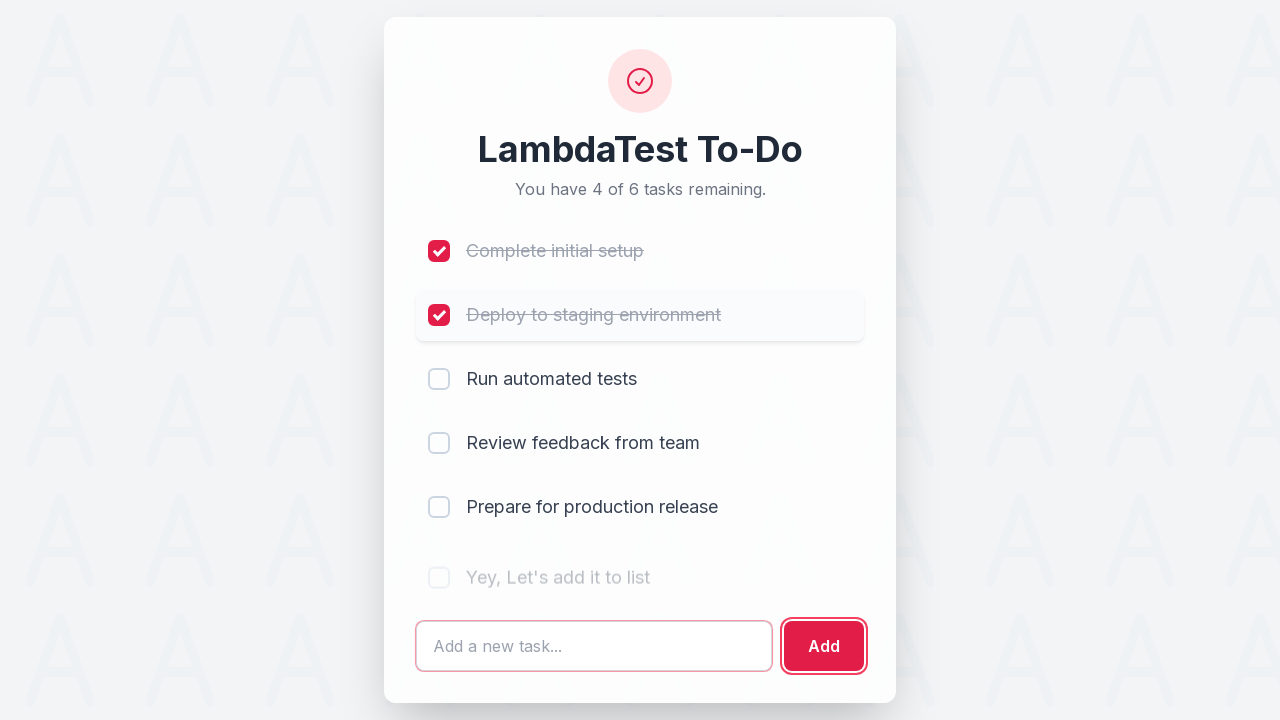

Retrieved text content of newly added todo item
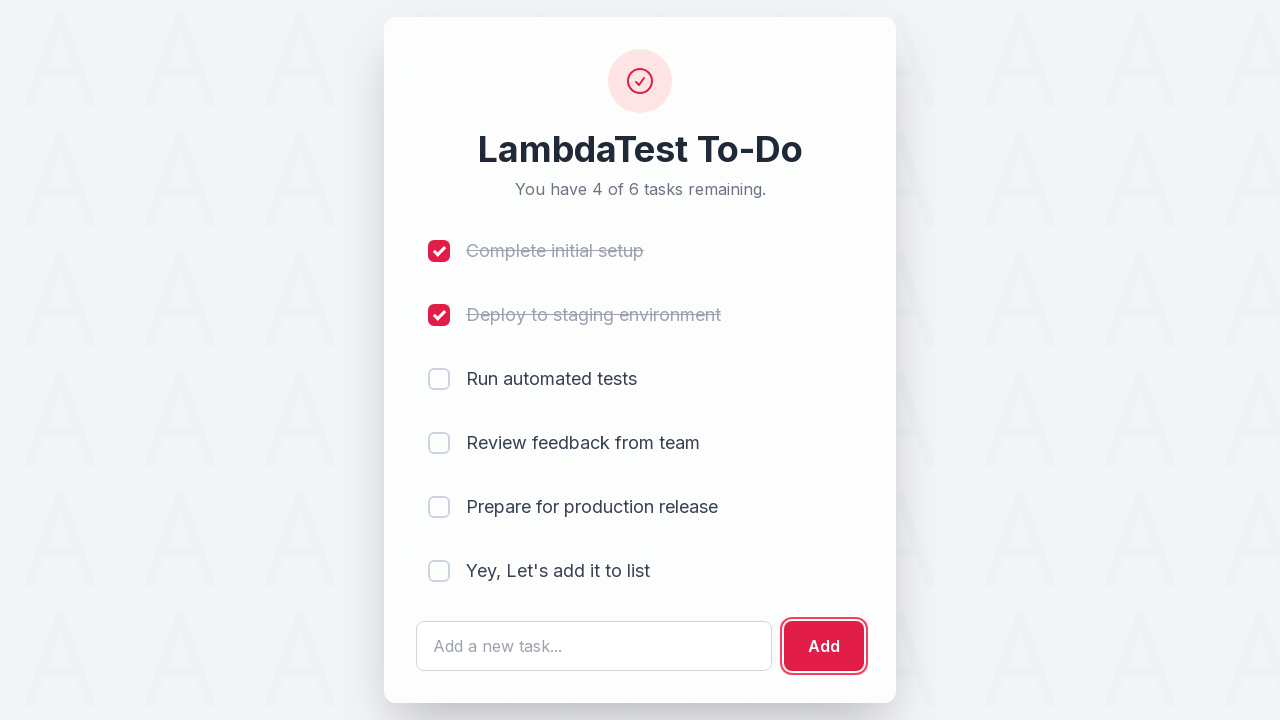

Verified that new todo item 'Yey, Let's add it to list' appears in the list
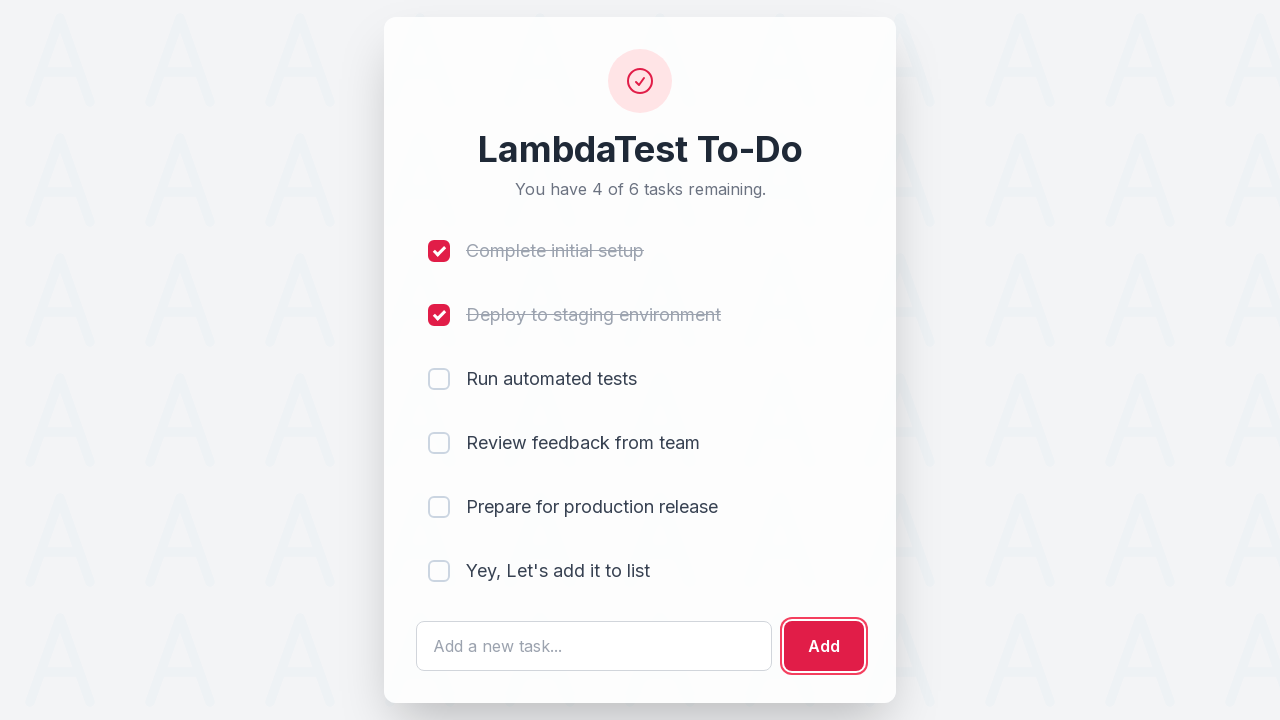

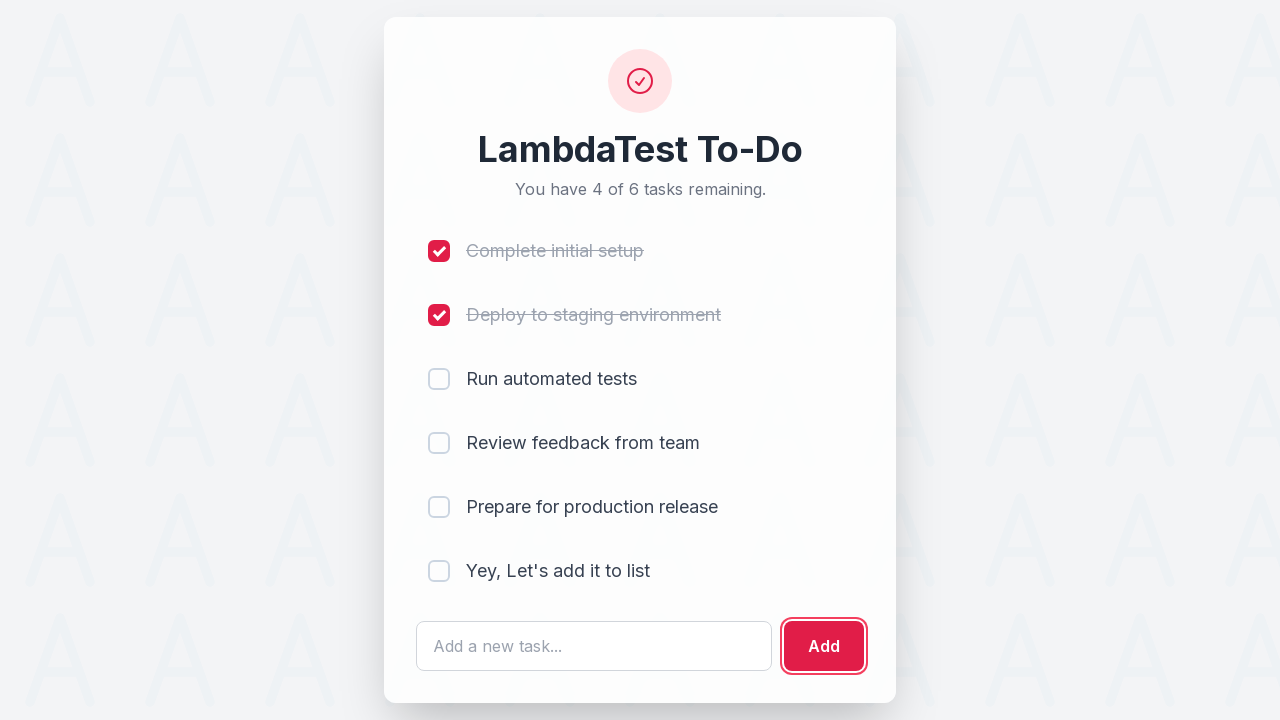